Tests various web table interactions including date picker selection, reading table data, and checkbox manipulation on a test automation practice site

Starting URL: https://testautomationpractice.blogspot.com

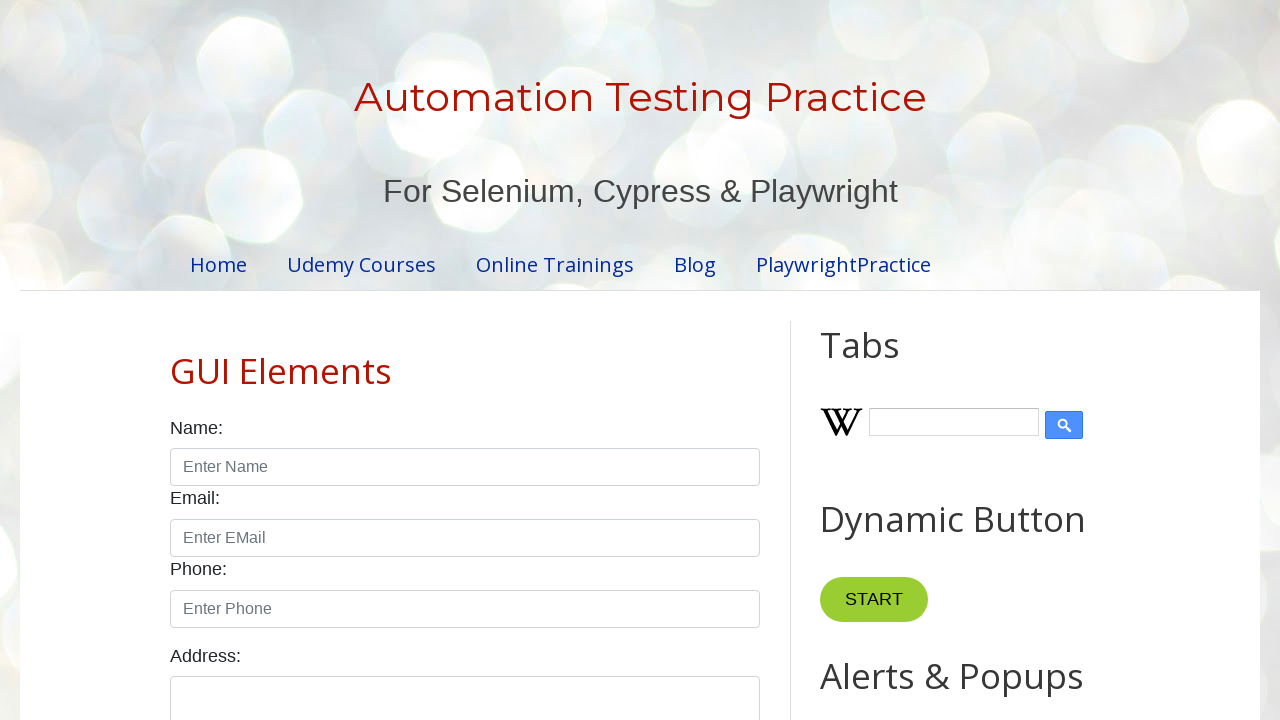

Clicked on date picker field at (515, 360) on #datepicker
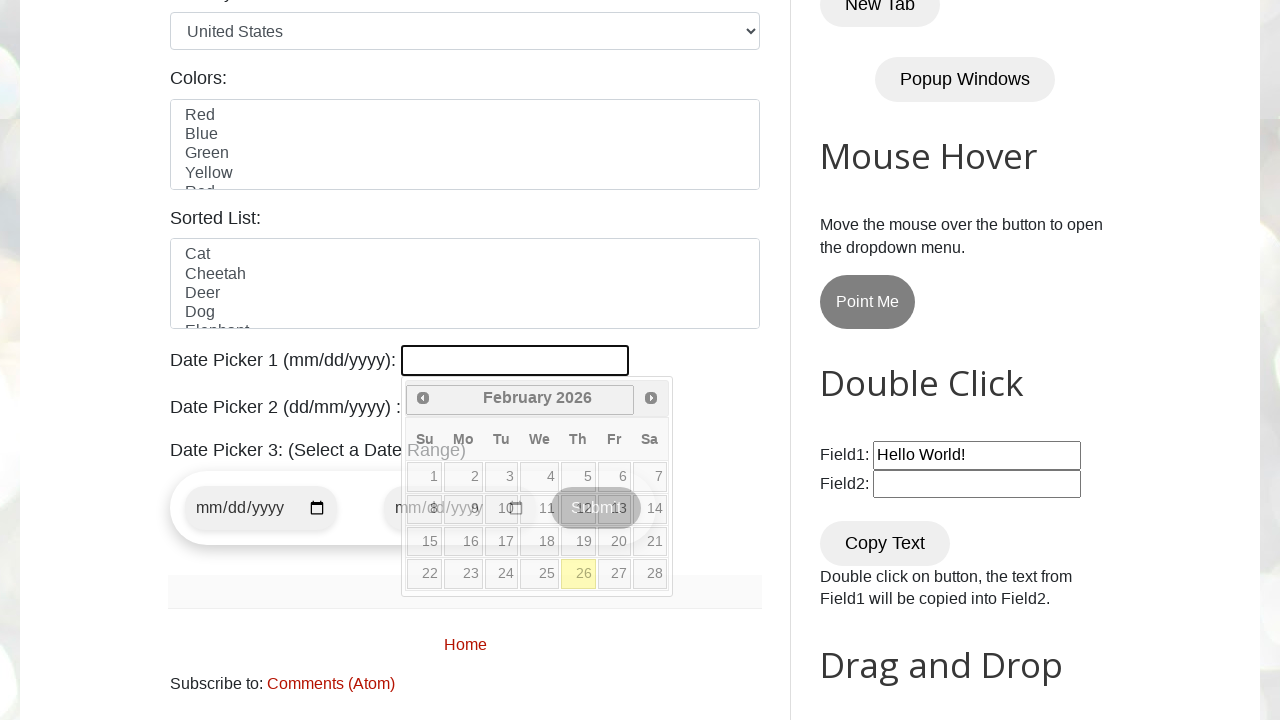

Selected a specific date from calendar at (540, 542) on xpath=/html/body/div[5]/table/tbody/tr[3]/td[4]/a
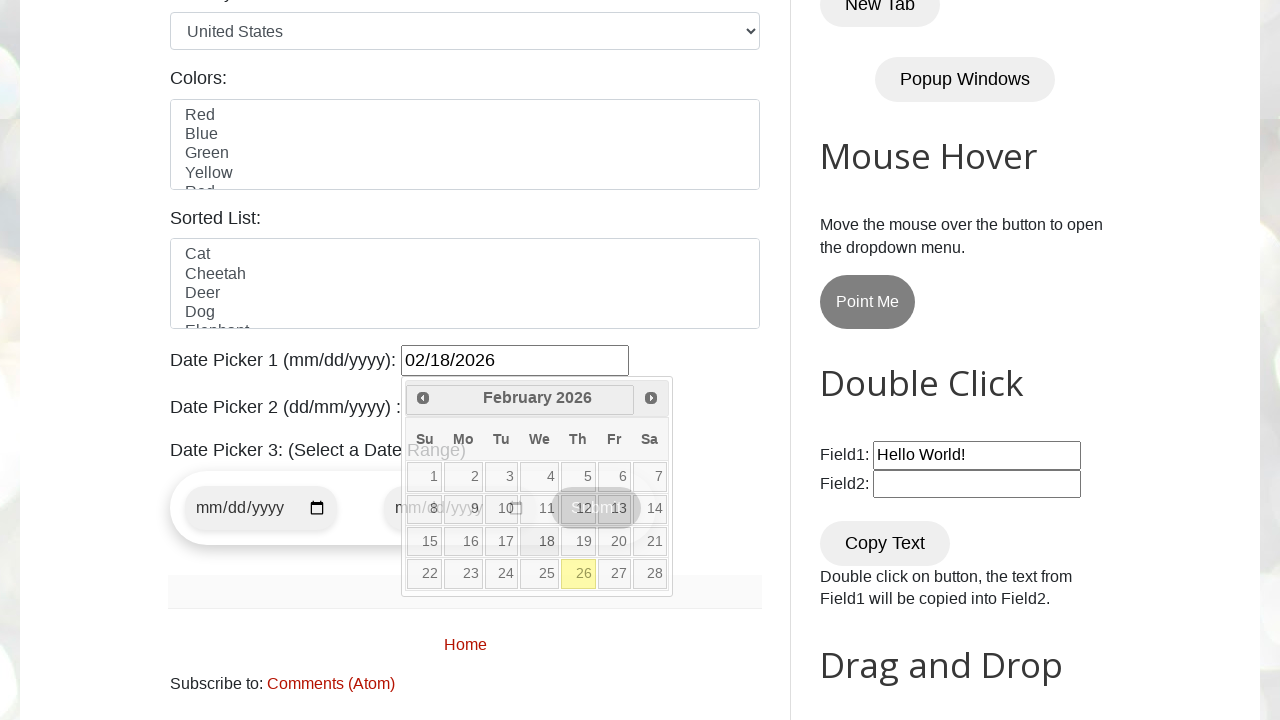

Located checkbox in product table row 3
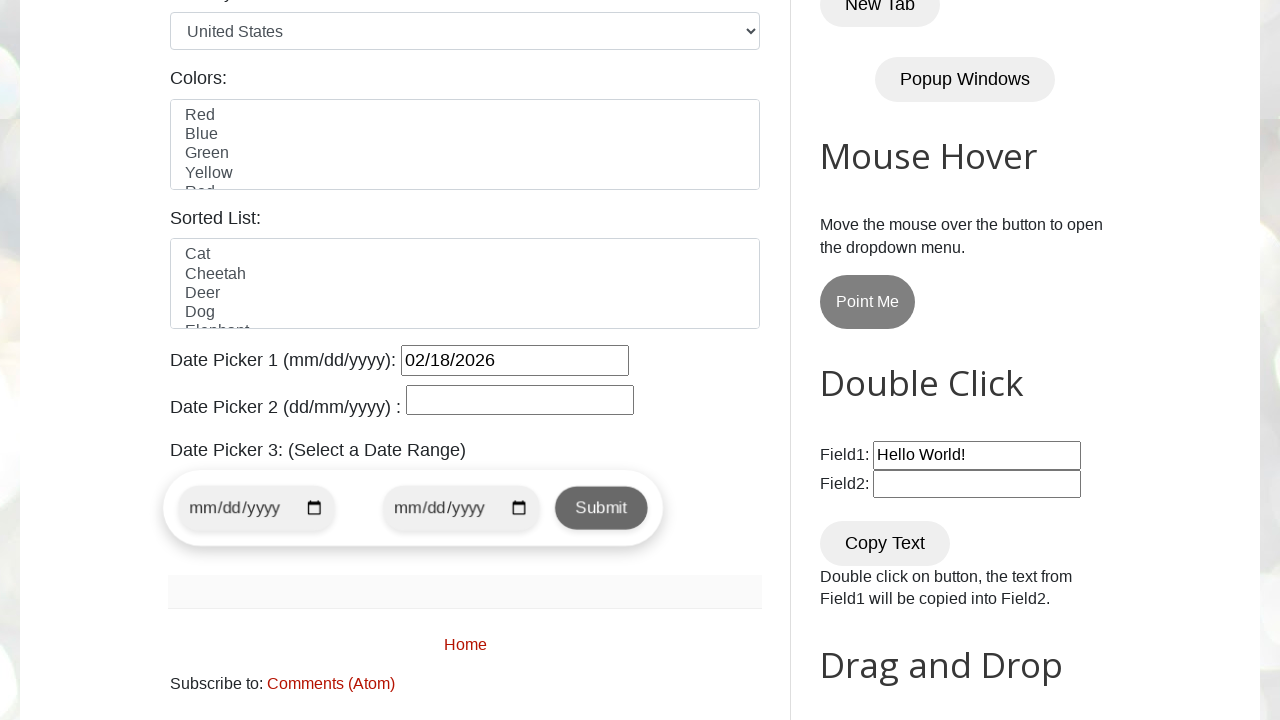

Verified checkbox is not checked
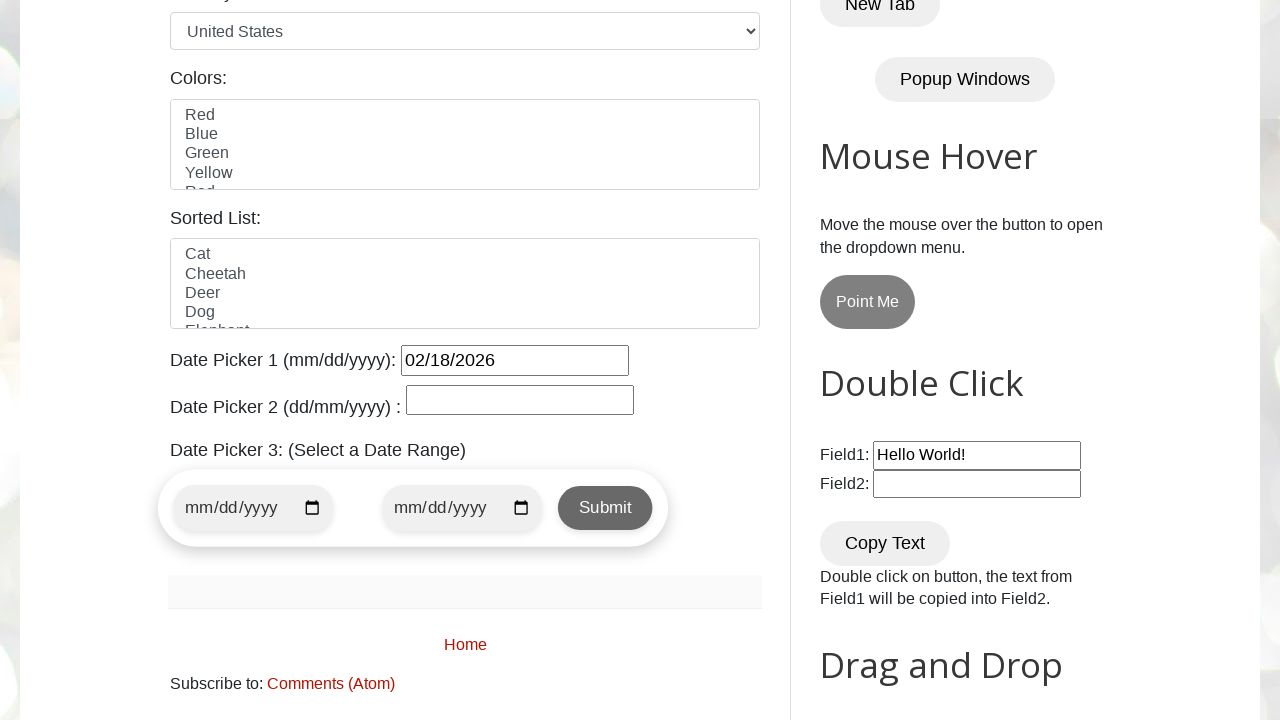

Clicked checkbox to select it at (651, 360) on //*[@id="productTable"]/tbody/tr[3]/td[4]/input
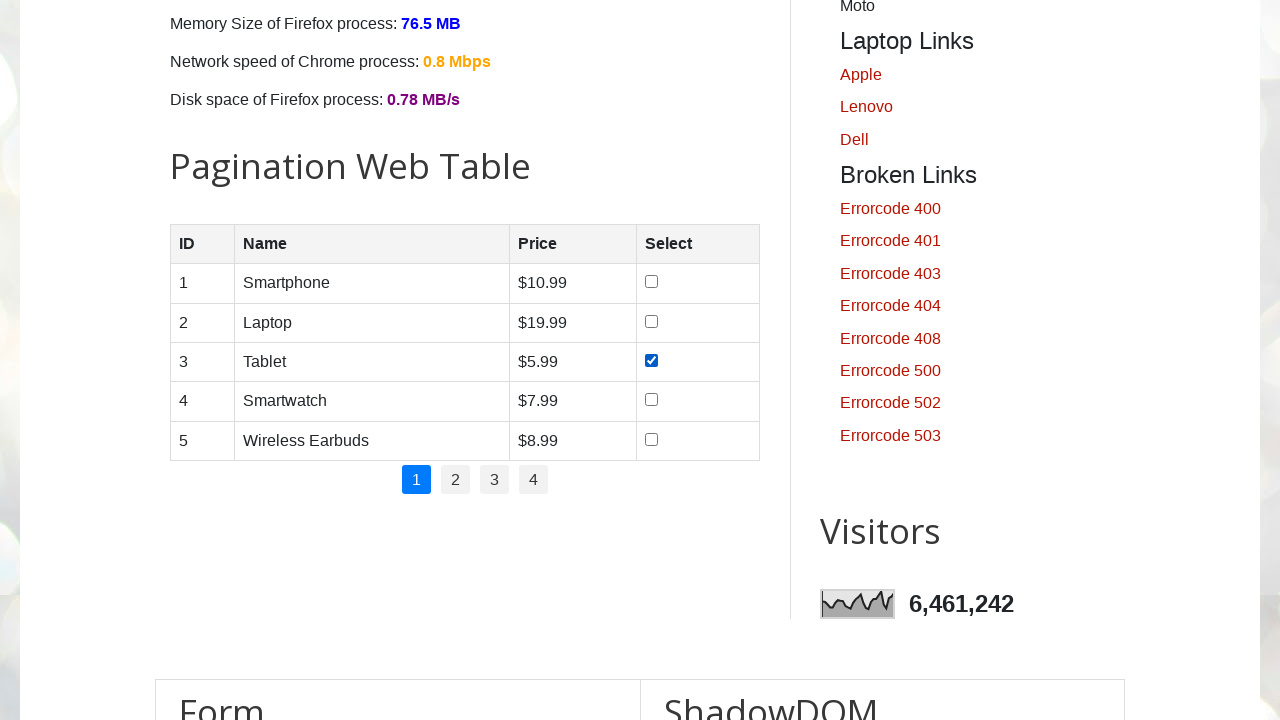

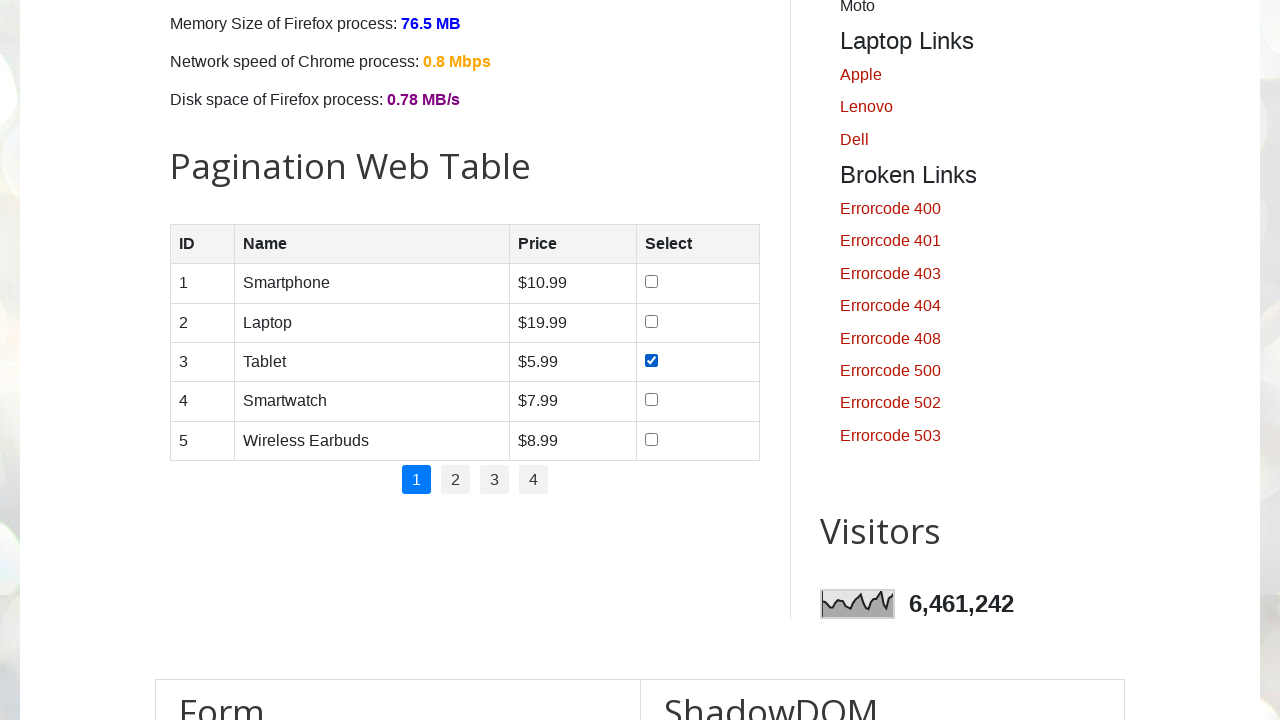